Tests dropdown interaction by opening a passenger info selector, incrementing the adult count 4 times to select 5 adults, and closing the dropdown panel.

Starting URL: https://rahulshettyacademy.com/dropdownsPractise/

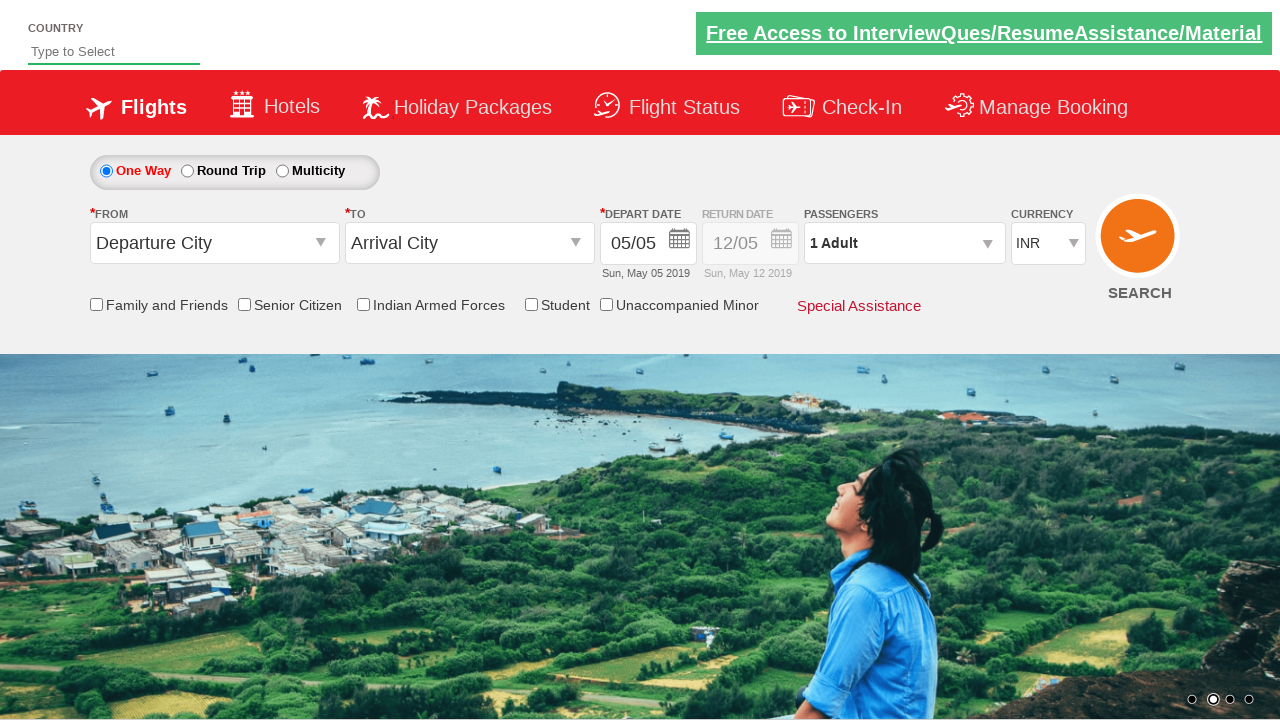

Clicked on passenger info dropdown to open it at (904, 243) on #divpaxinfo
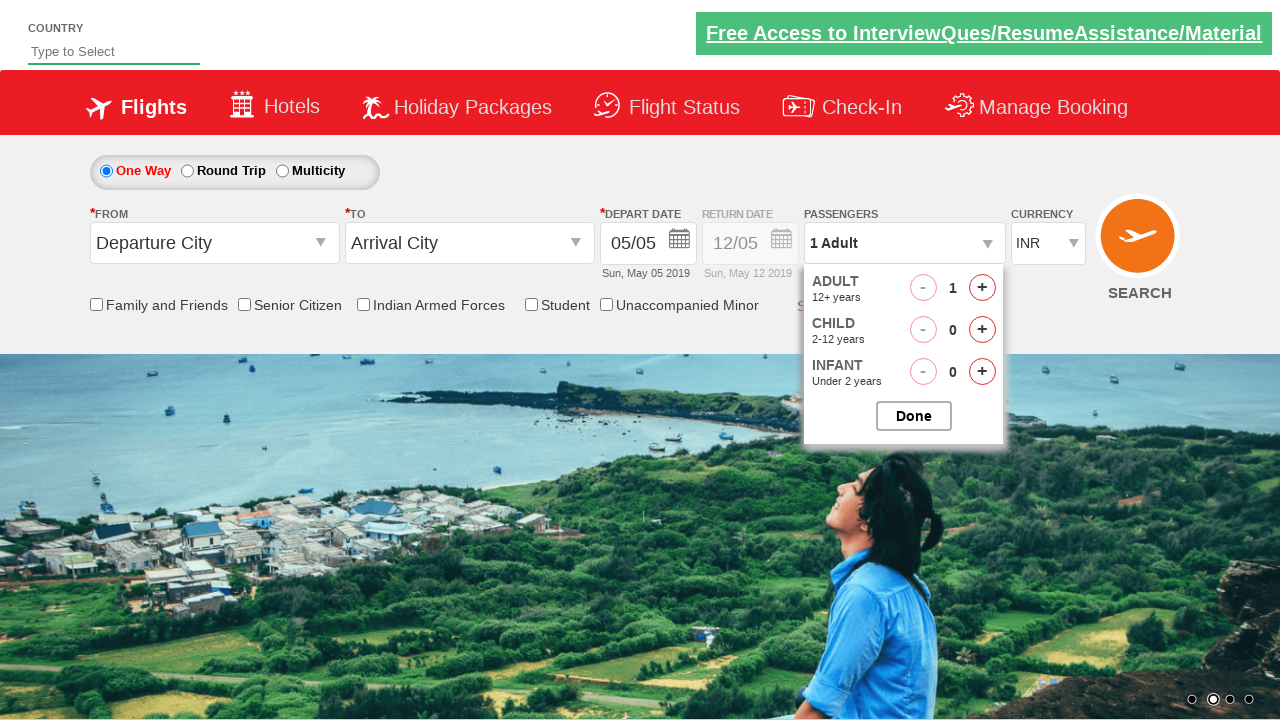

Waited for increment adult button to be visible
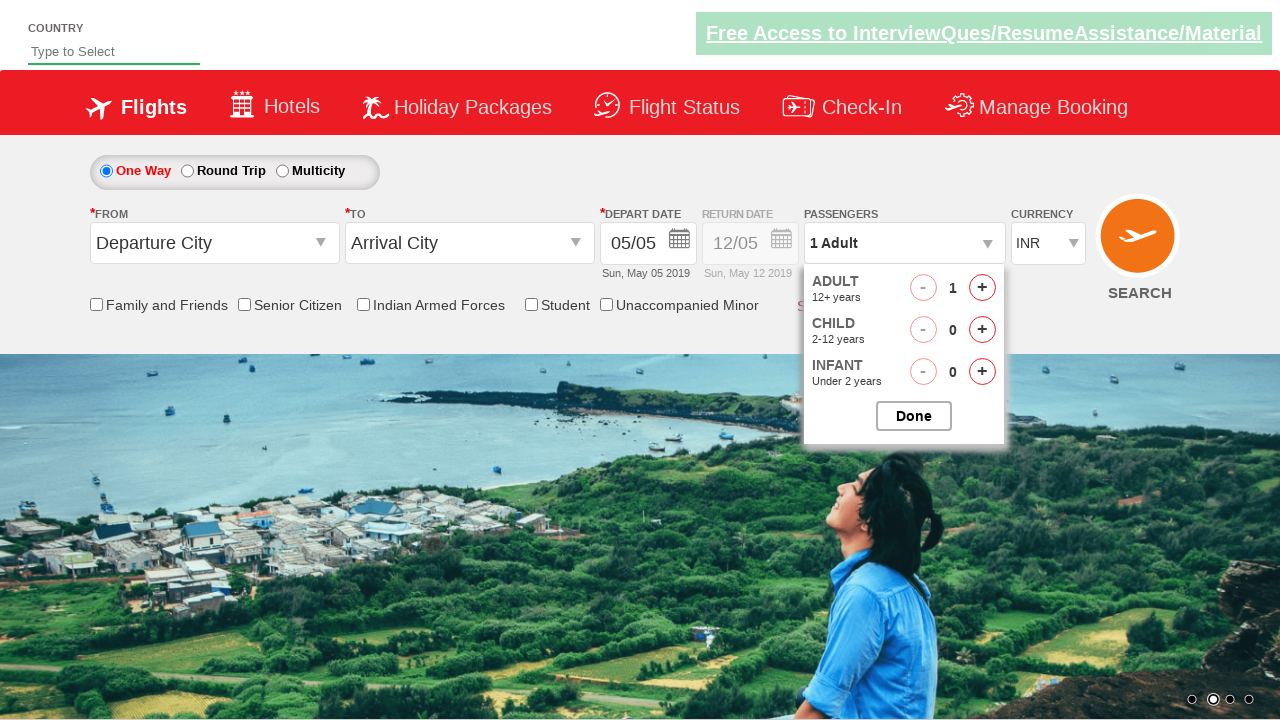

Clicked increment adult button (click 1 of 4) at (982, 288) on #hrefIncAdt
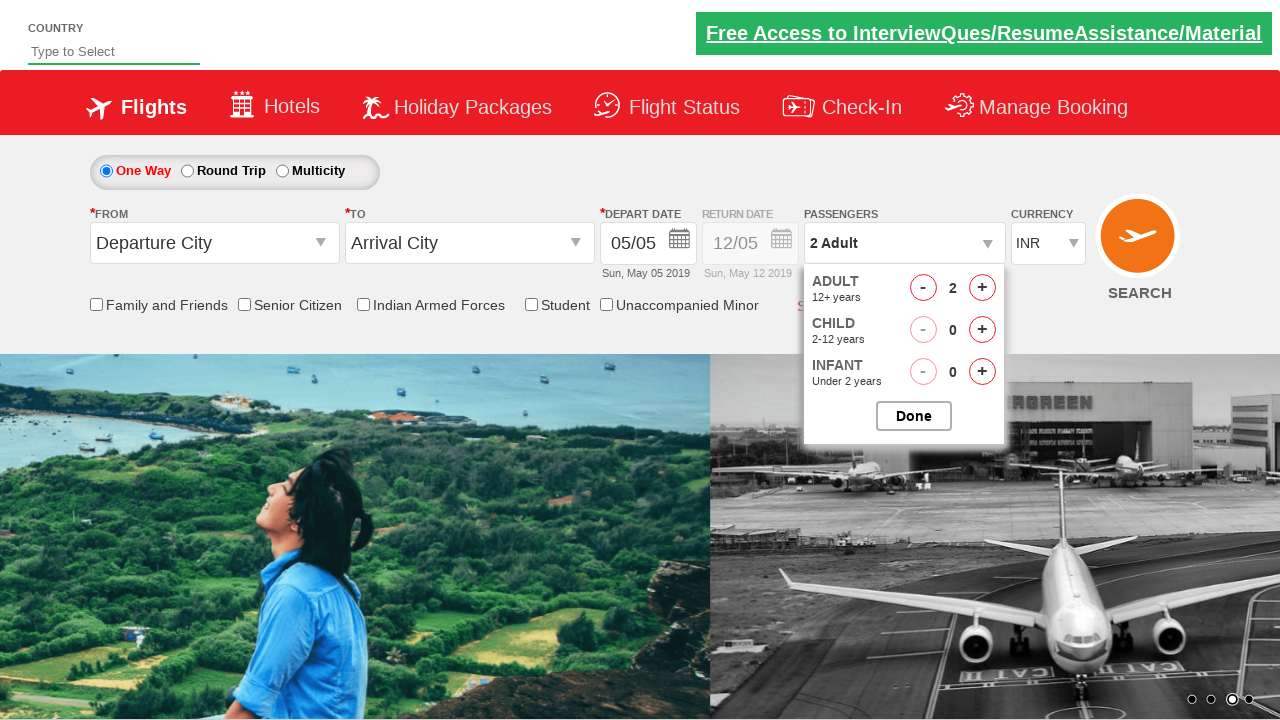

Clicked increment adult button (click 2 of 4) at (982, 288) on #hrefIncAdt
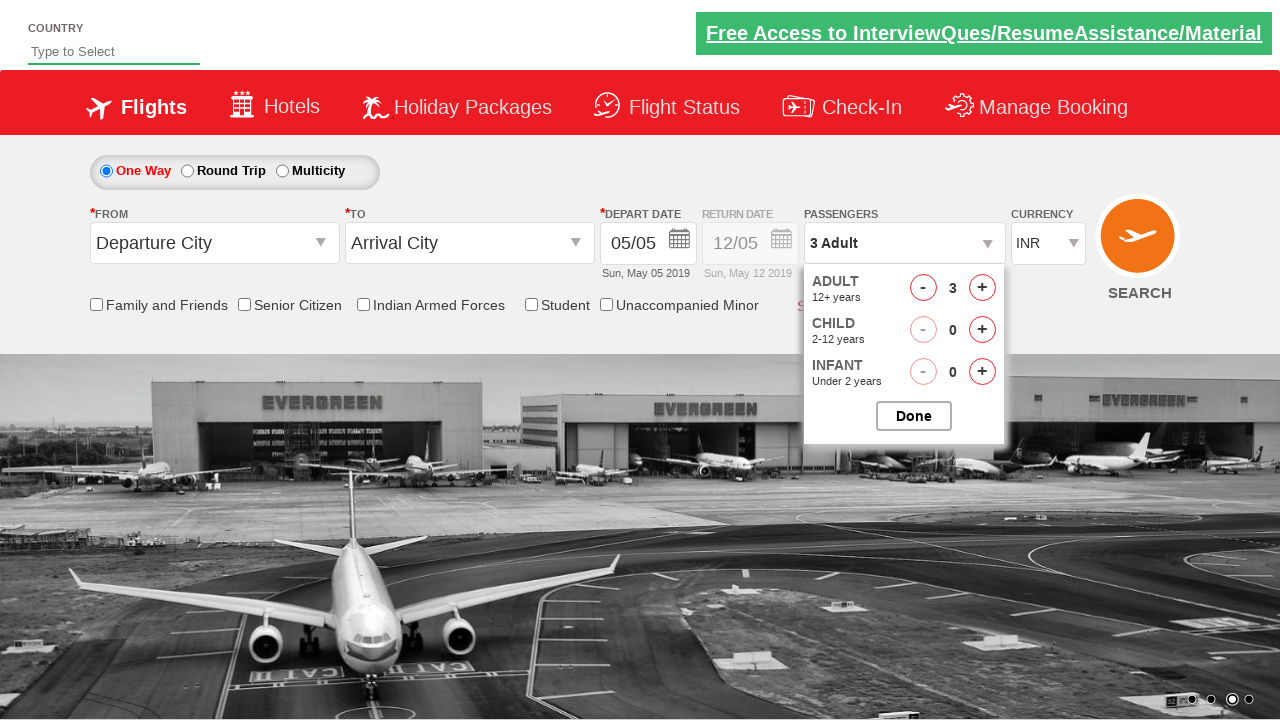

Clicked increment adult button (click 3 of 4) at (982, 288) on #hrefIncAdt
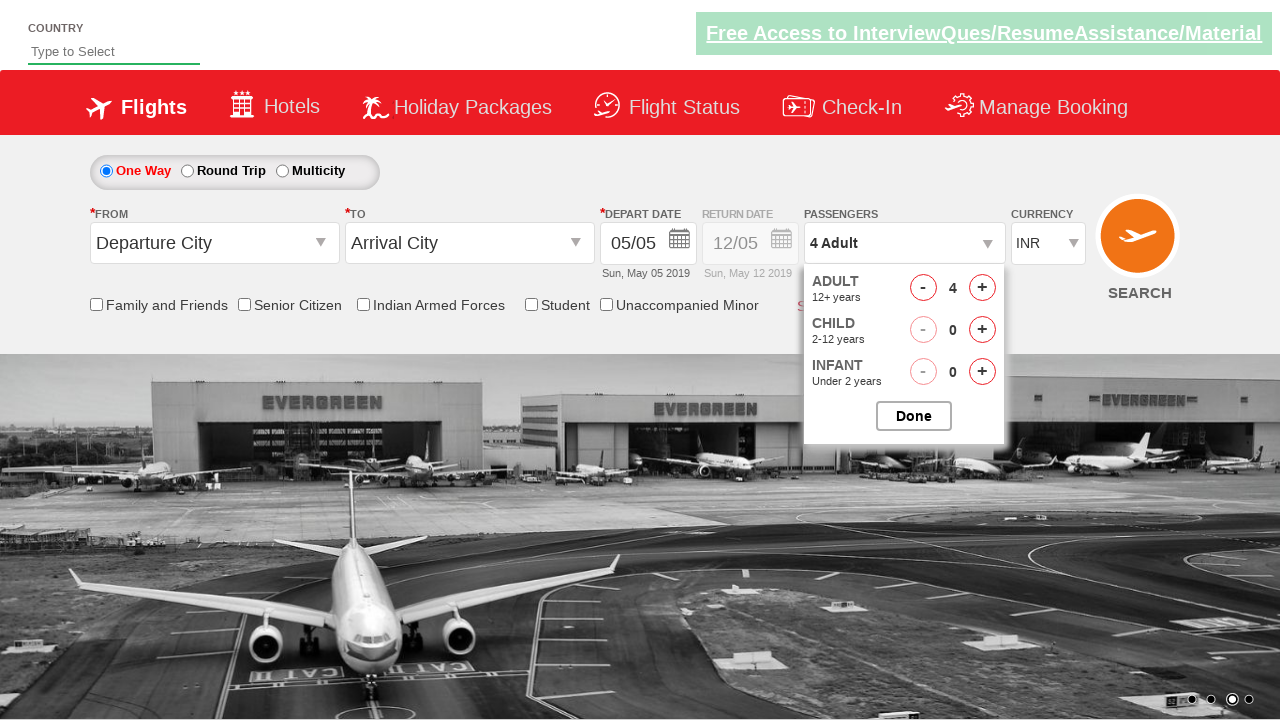

Clicked increment adult button (click 4 of 4) at (982, 288) on #hrefIncAdt
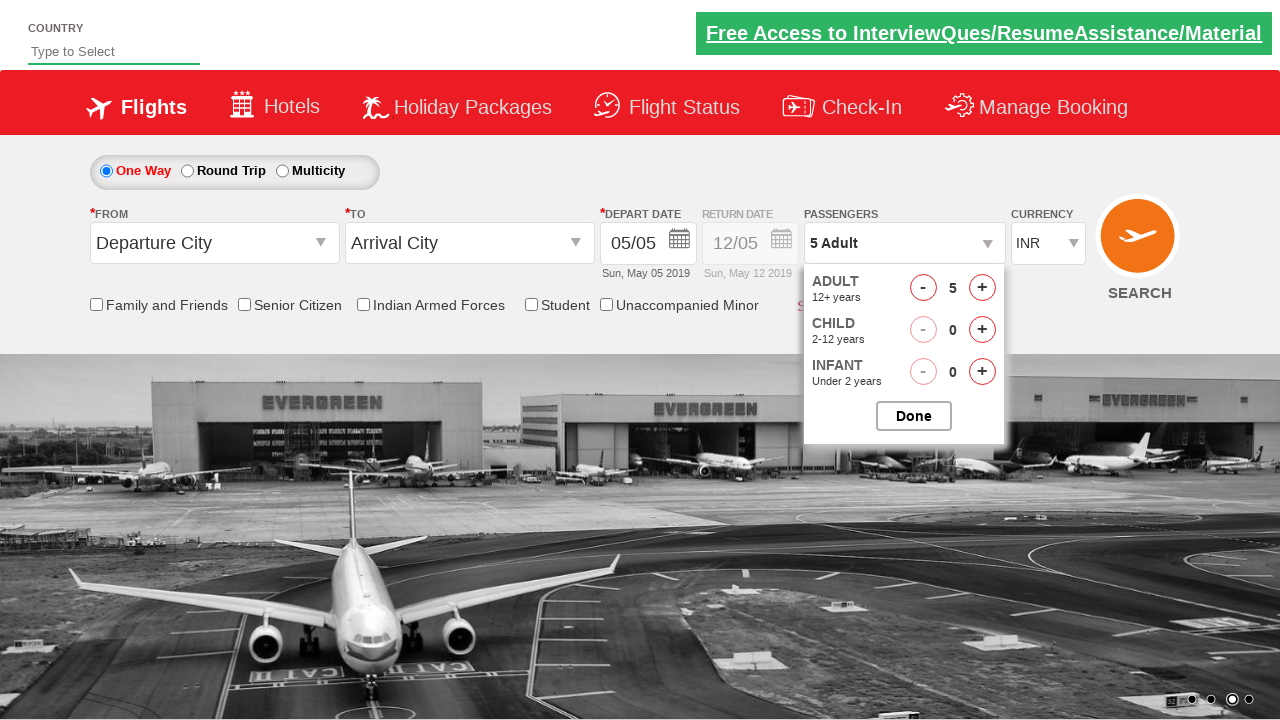

Clicked close button to close passenger options dropdown at (914, 416) on #btnclosepaxoption
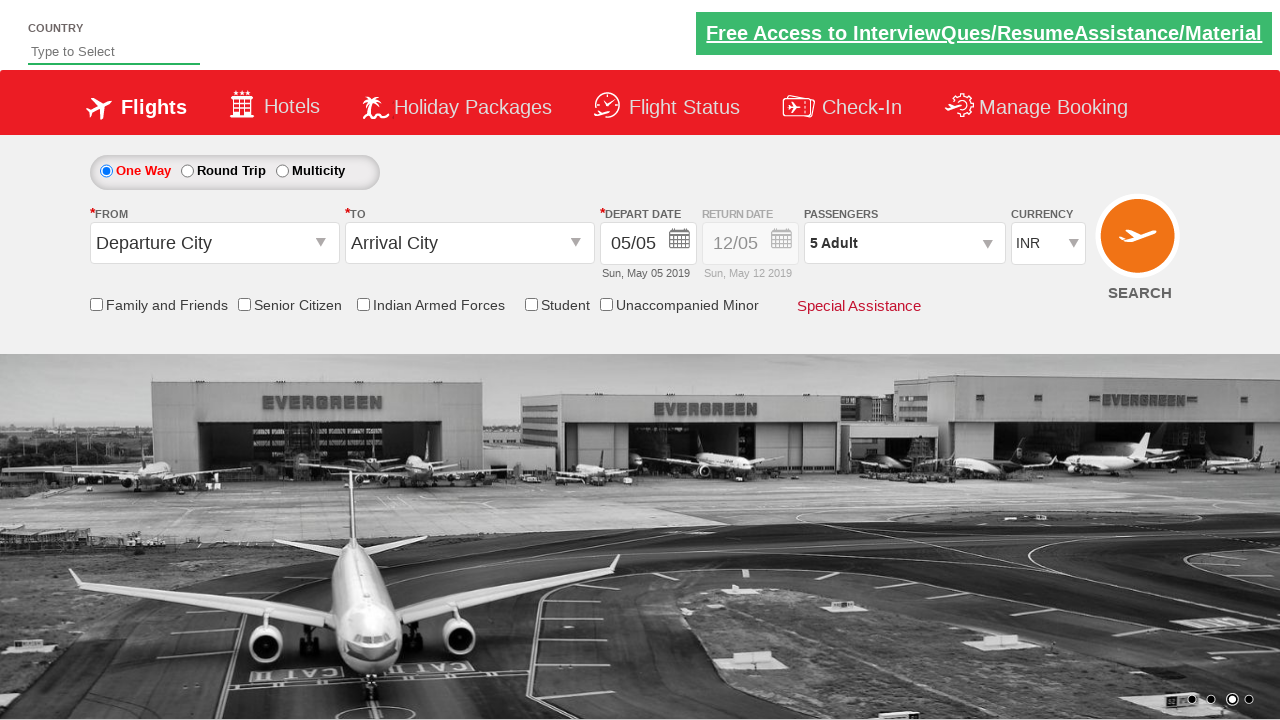

Waited for dropdown to close
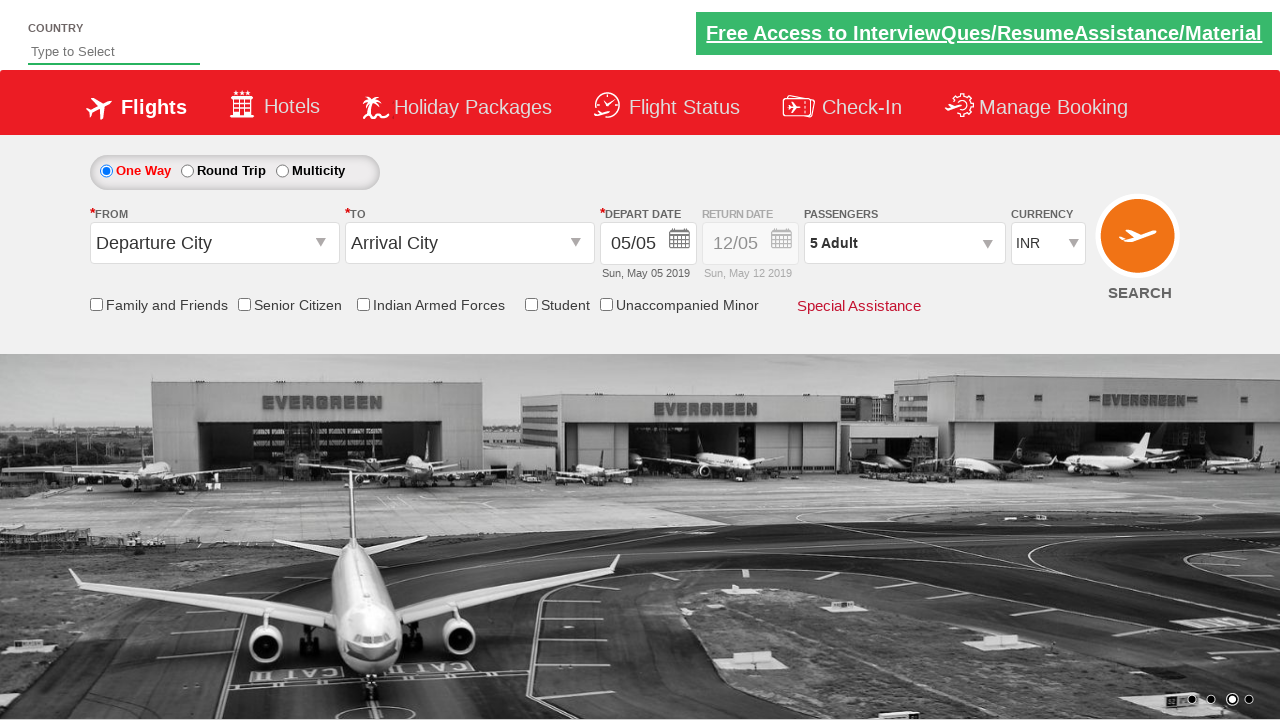

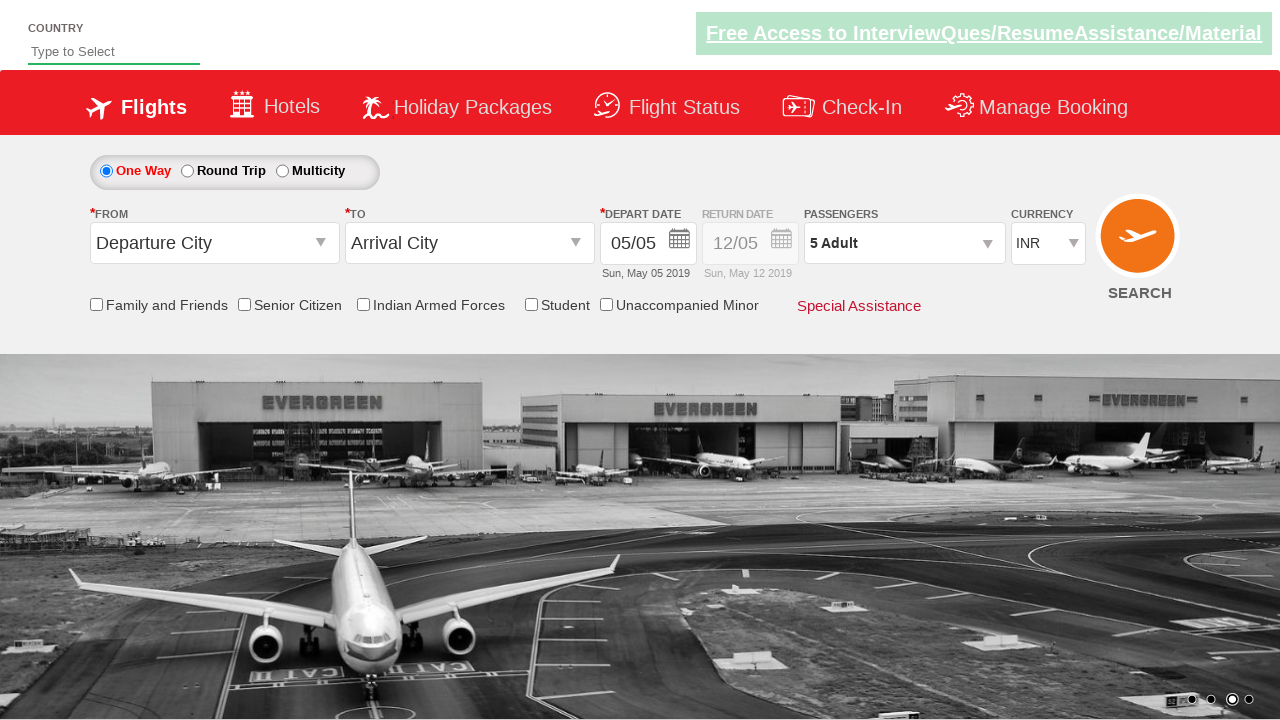